Tests JavaScript confirmation alert handling by clicking a button to trigger the alert, accepting it, and verifying the result message displays correctly.

Starting URL: http://the-internet.herokuapp.com/javascript_alerts

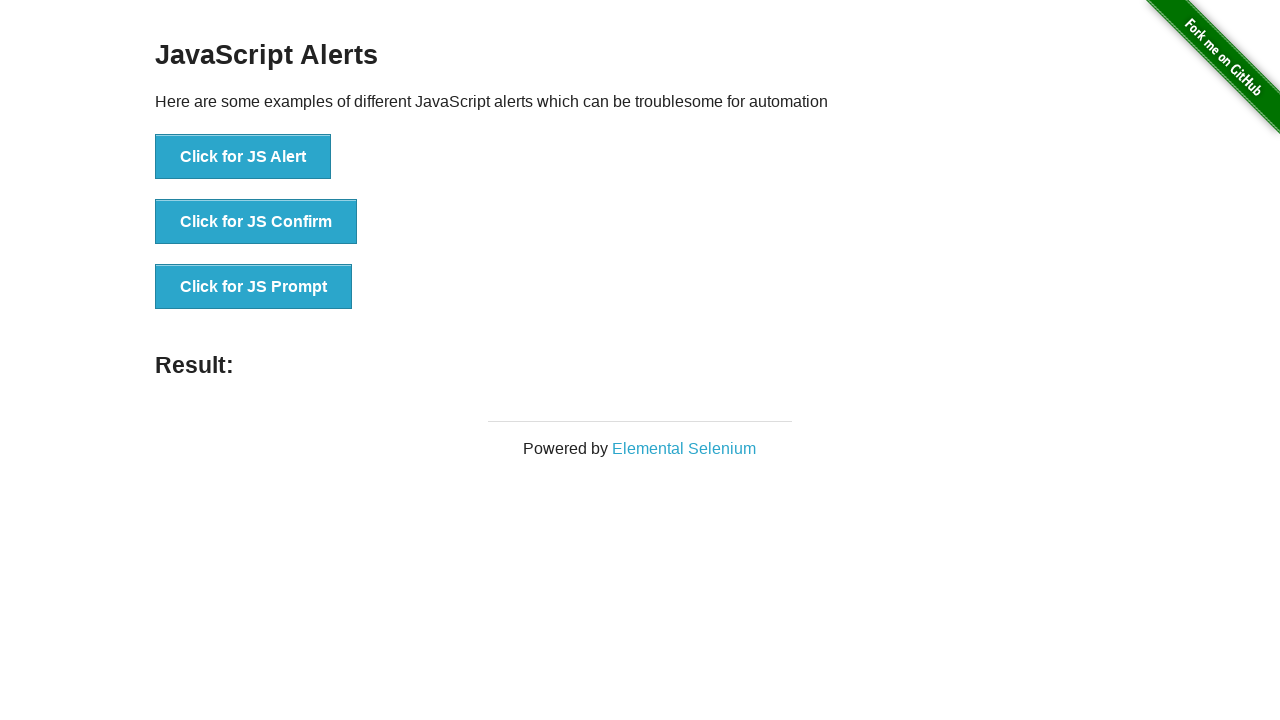

Clicked the second button to trigger JavaScript confirmation alert at (256, 222) on .example li:nth-child(2) button
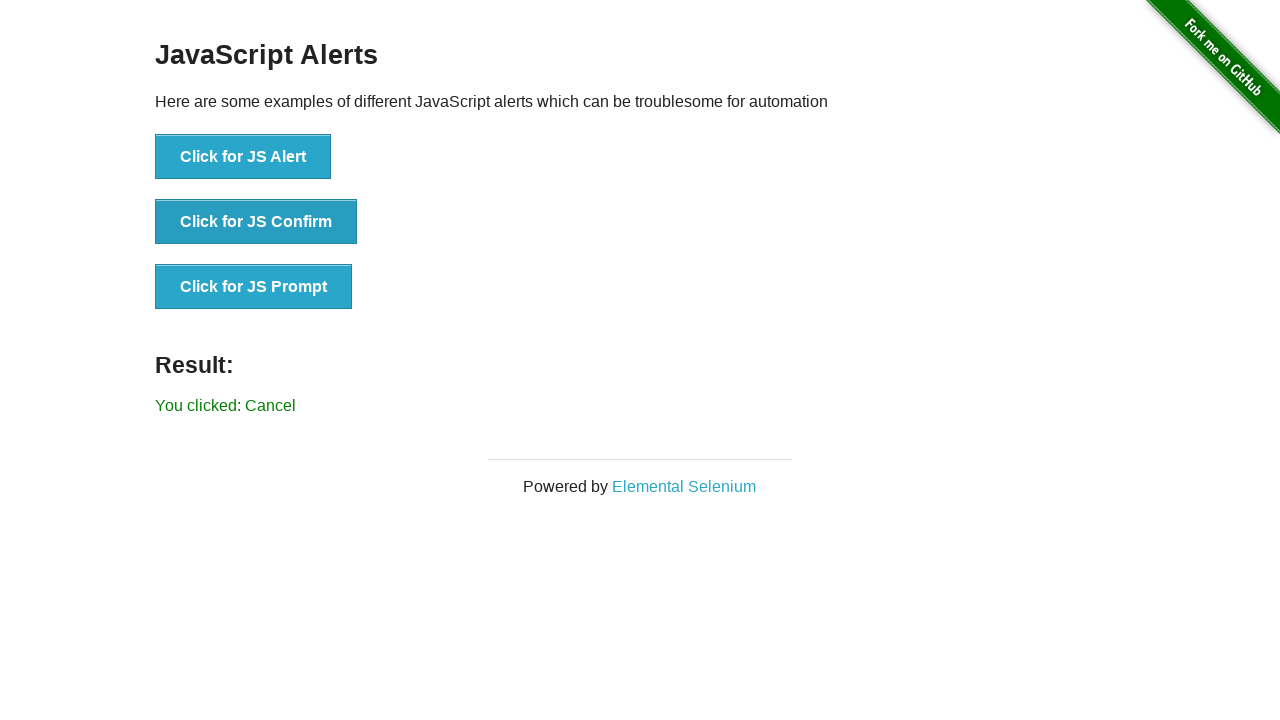

Set up dialog handler to accept alerts
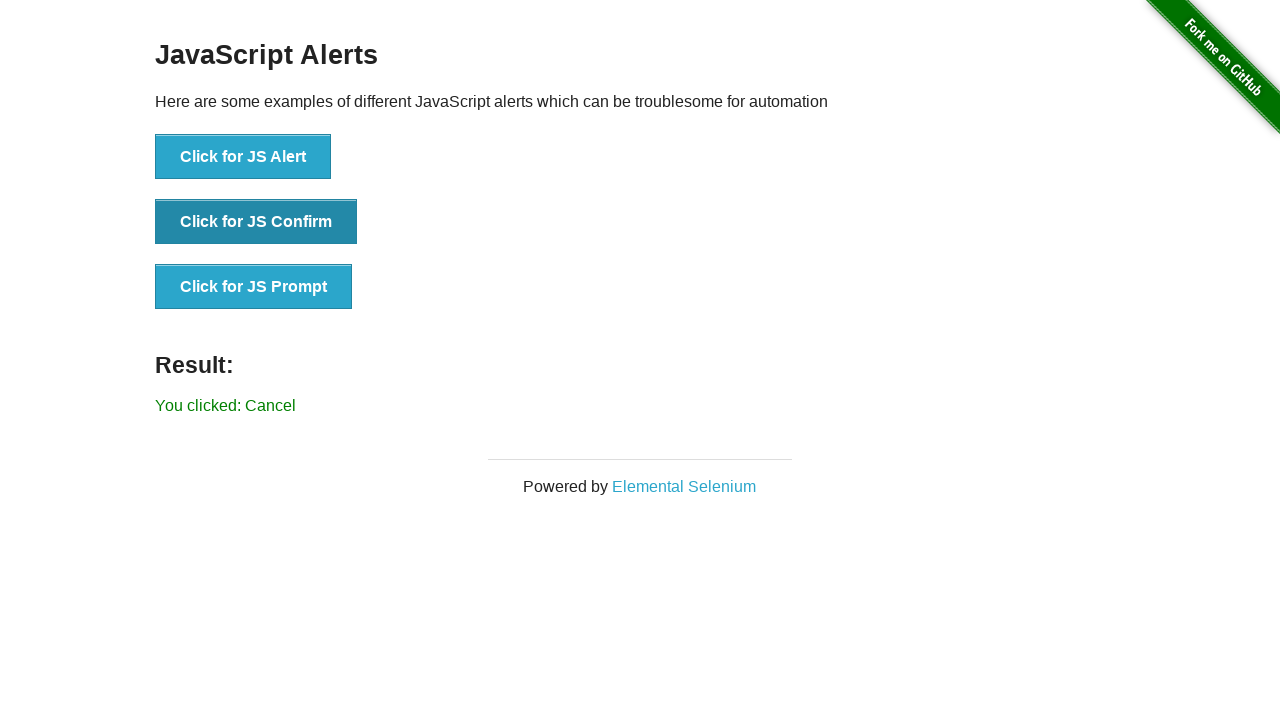

Configured dialog handler function
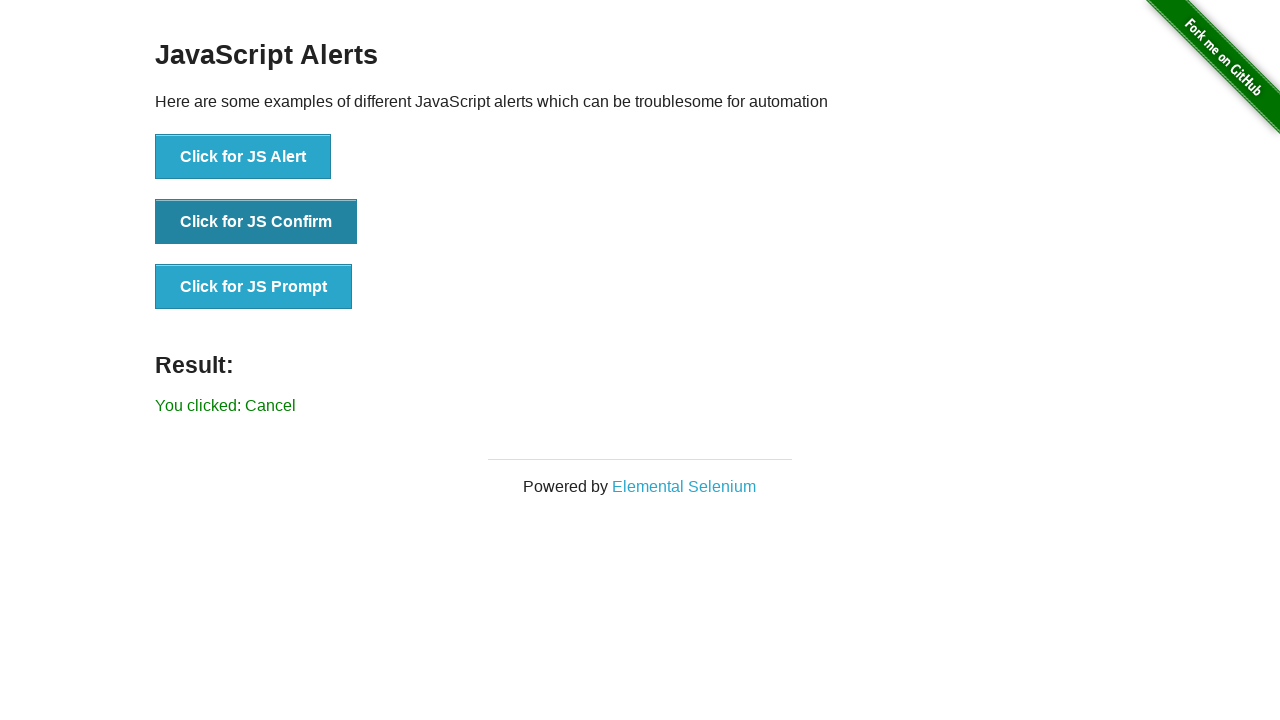

Clicked button to trigger confirmation alert at (256, 222) on .example li:nth-child(2) button
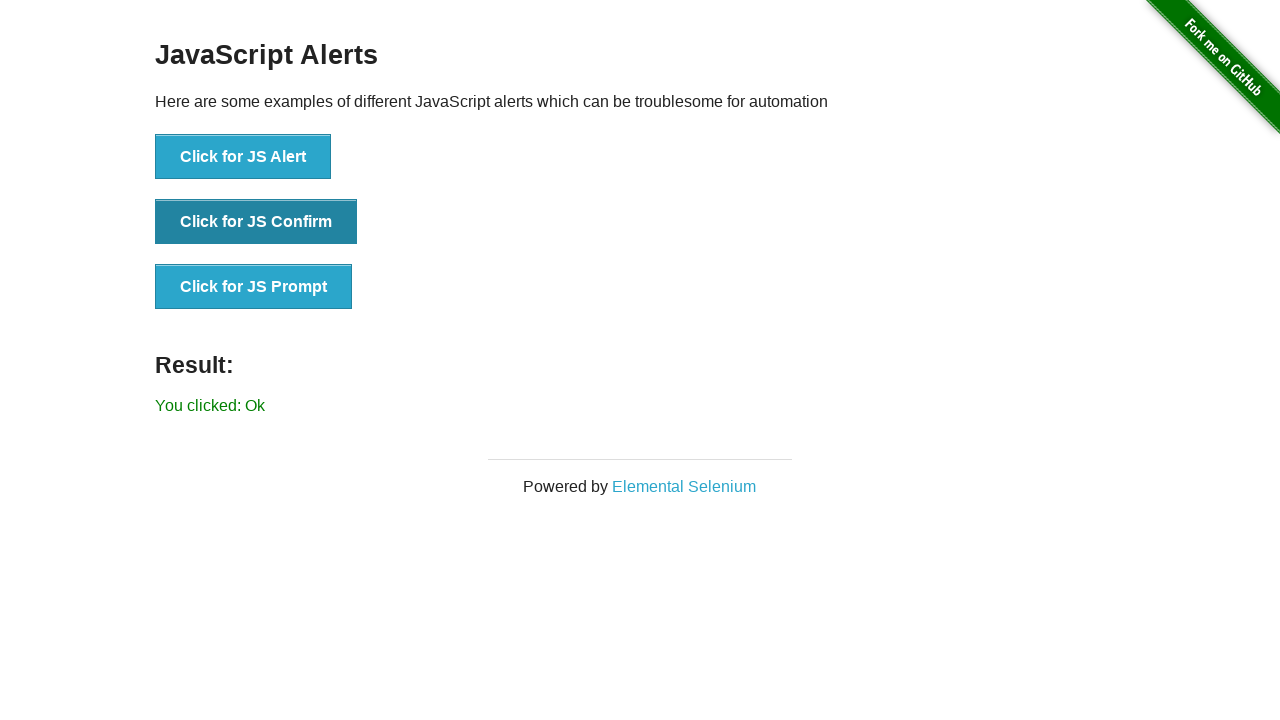

Result message element appeared after accepting alert
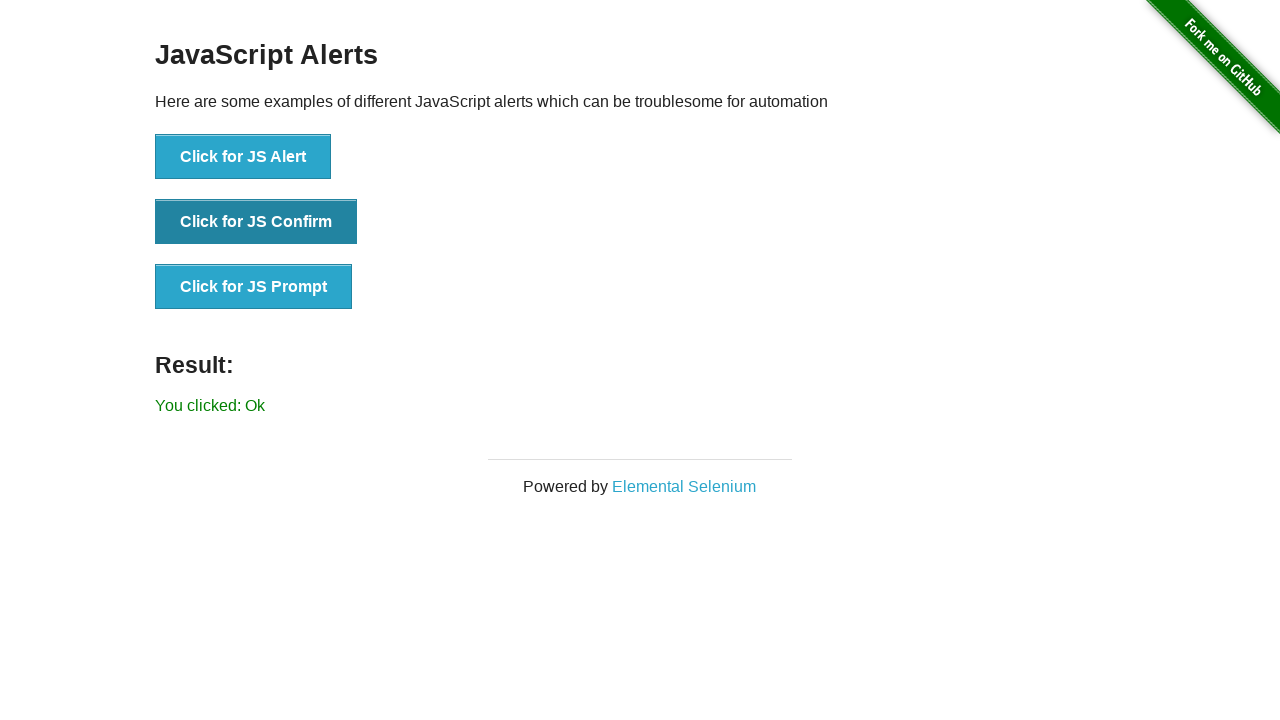

Retrieved result text: 'You clicked: Ok'
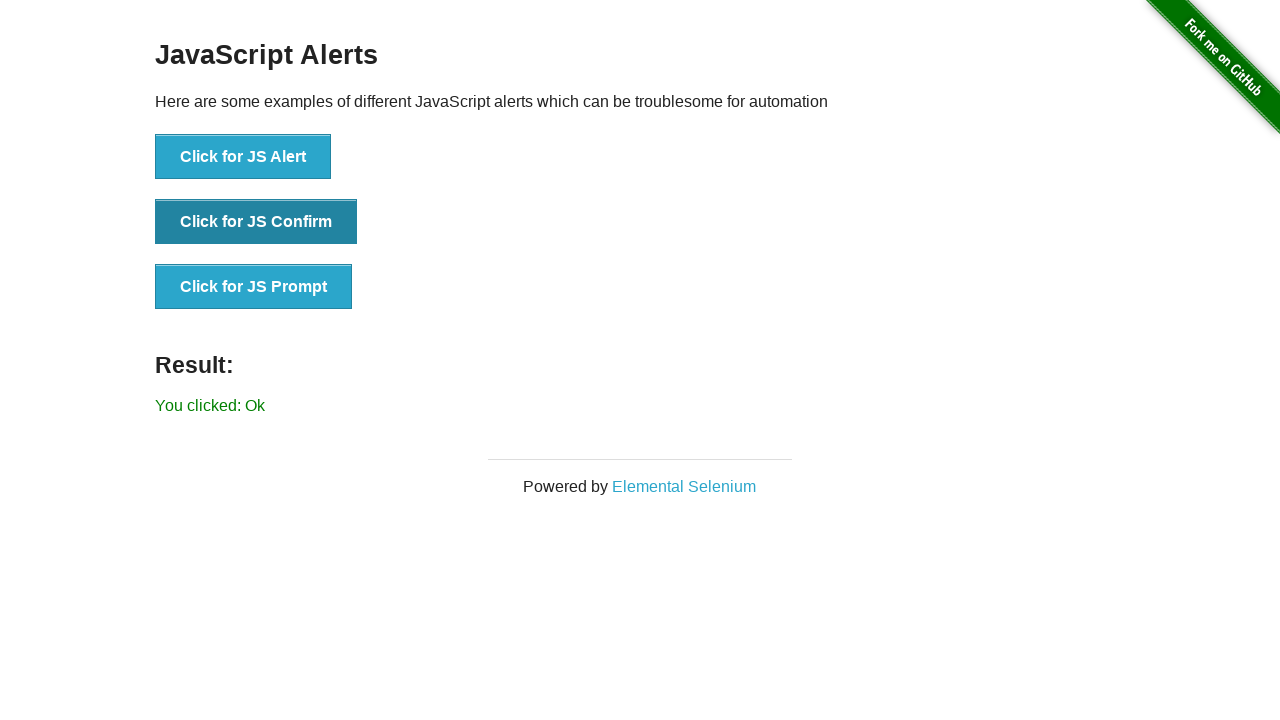

Verified result message displays 'You clicked: Ok'
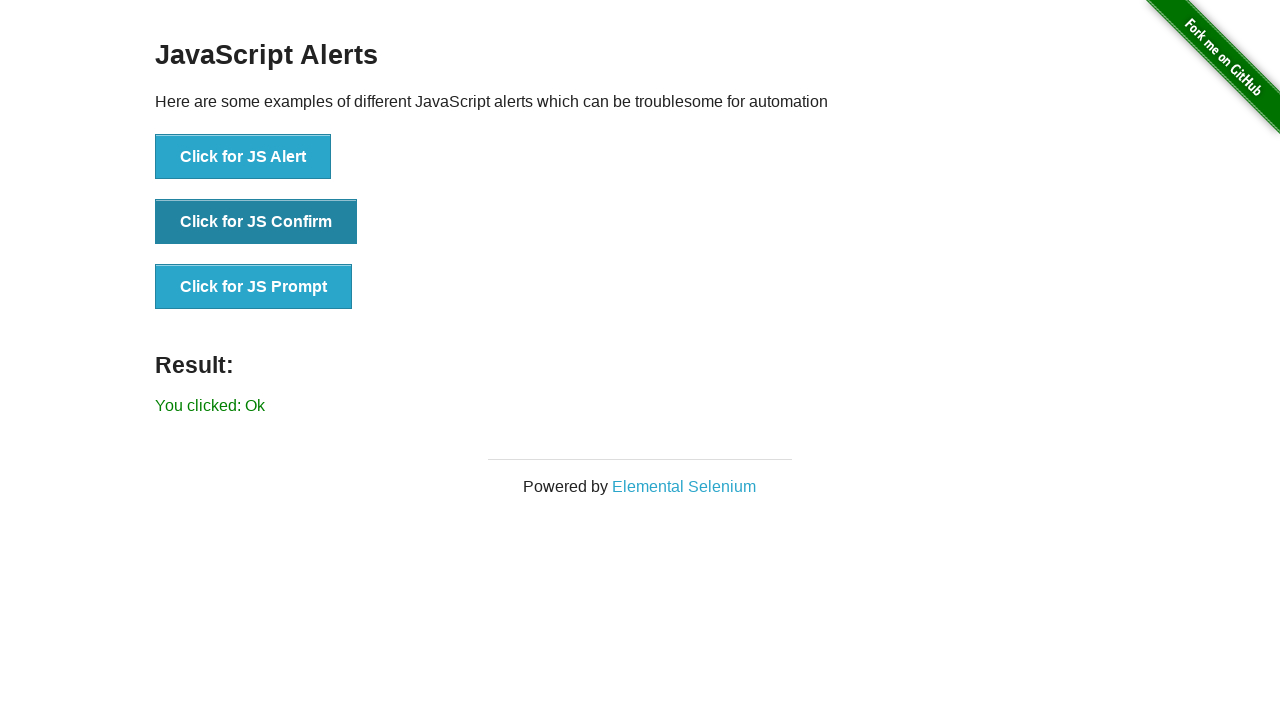

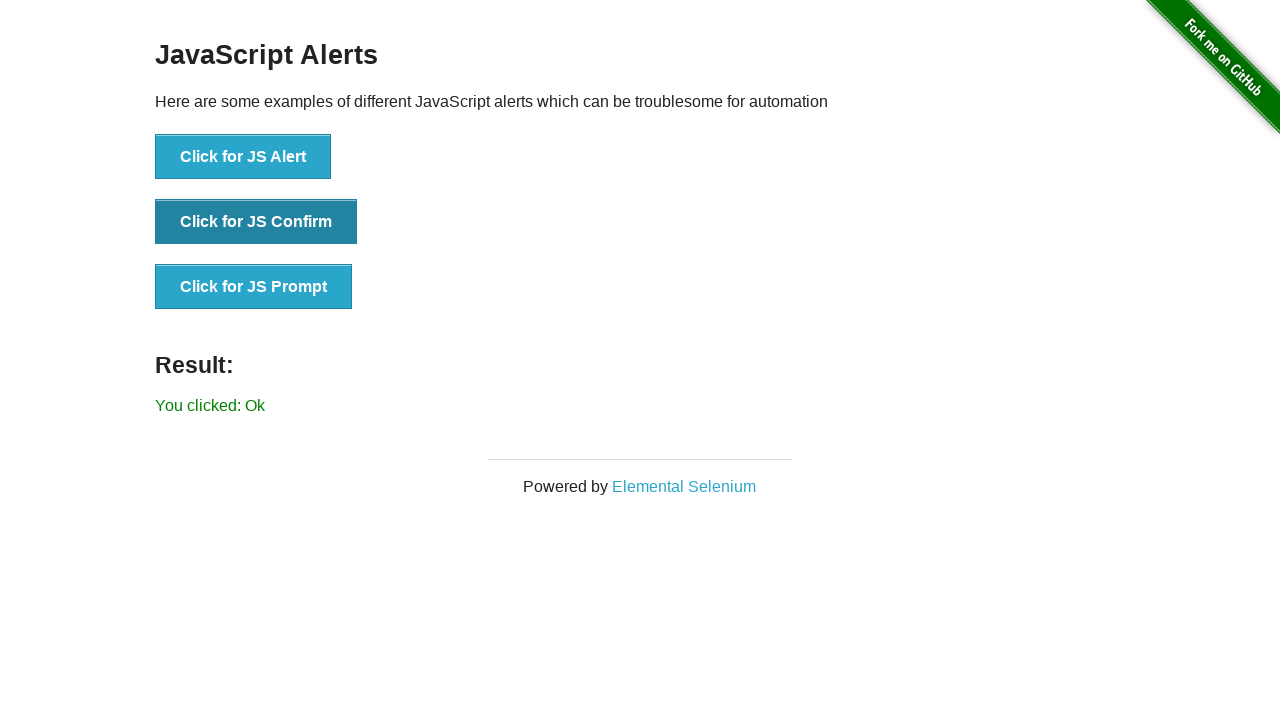